Tests the progress bar functionality by clicking the start button, waiting for the progress bar to reach 75%, then clicking the stop button to verify the result.

Starting URL: http://uitestingplayground.com/progressbar

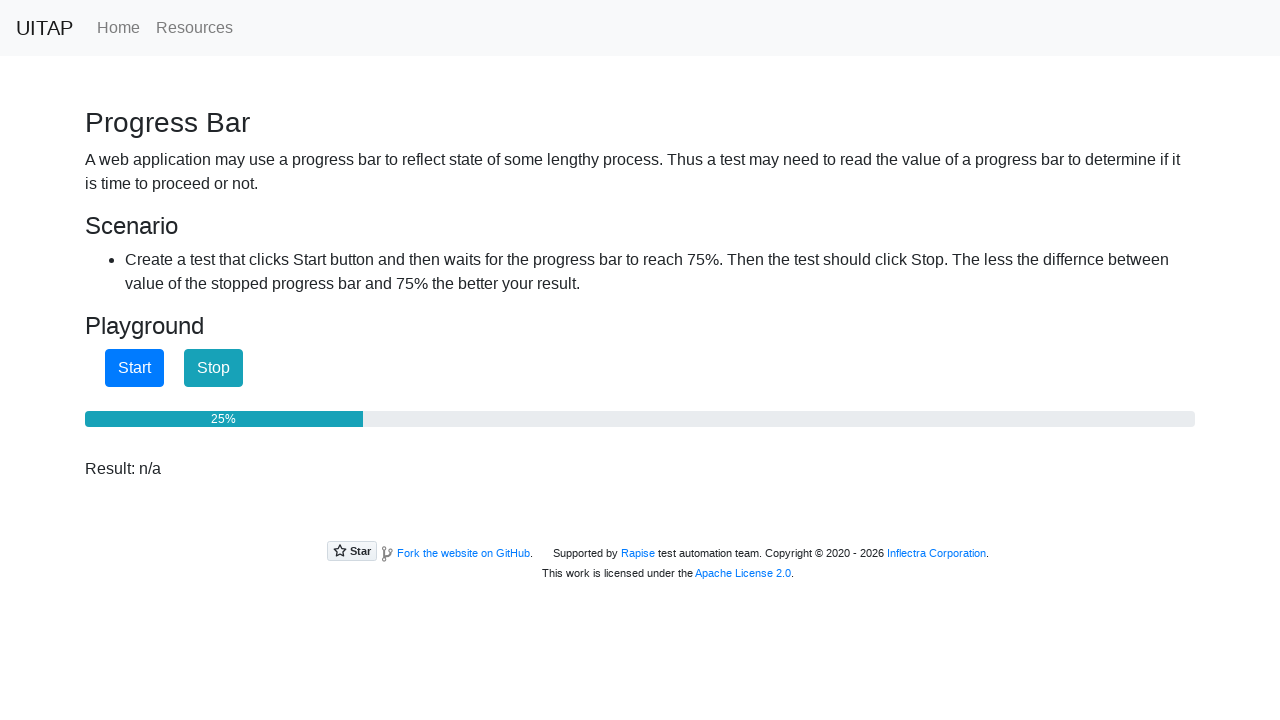

Clicked the start button to begin progress at (134, 368) on #startButton
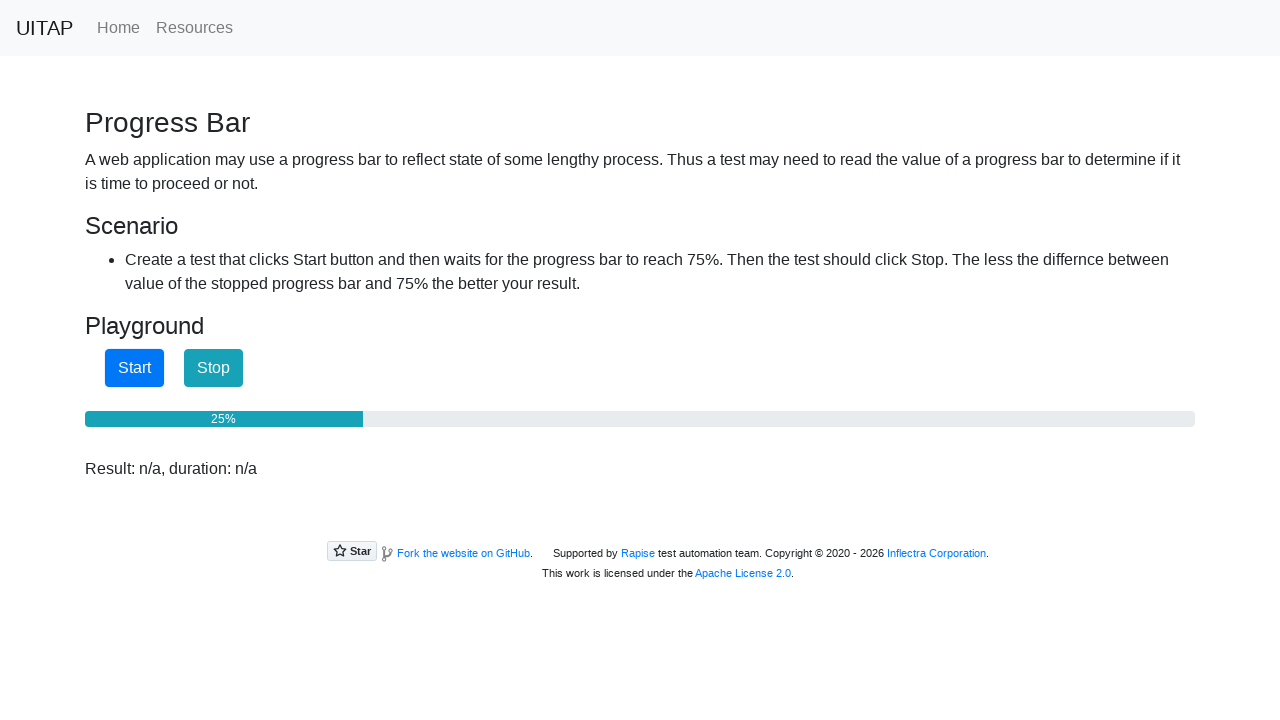

Progress bar reached 75%
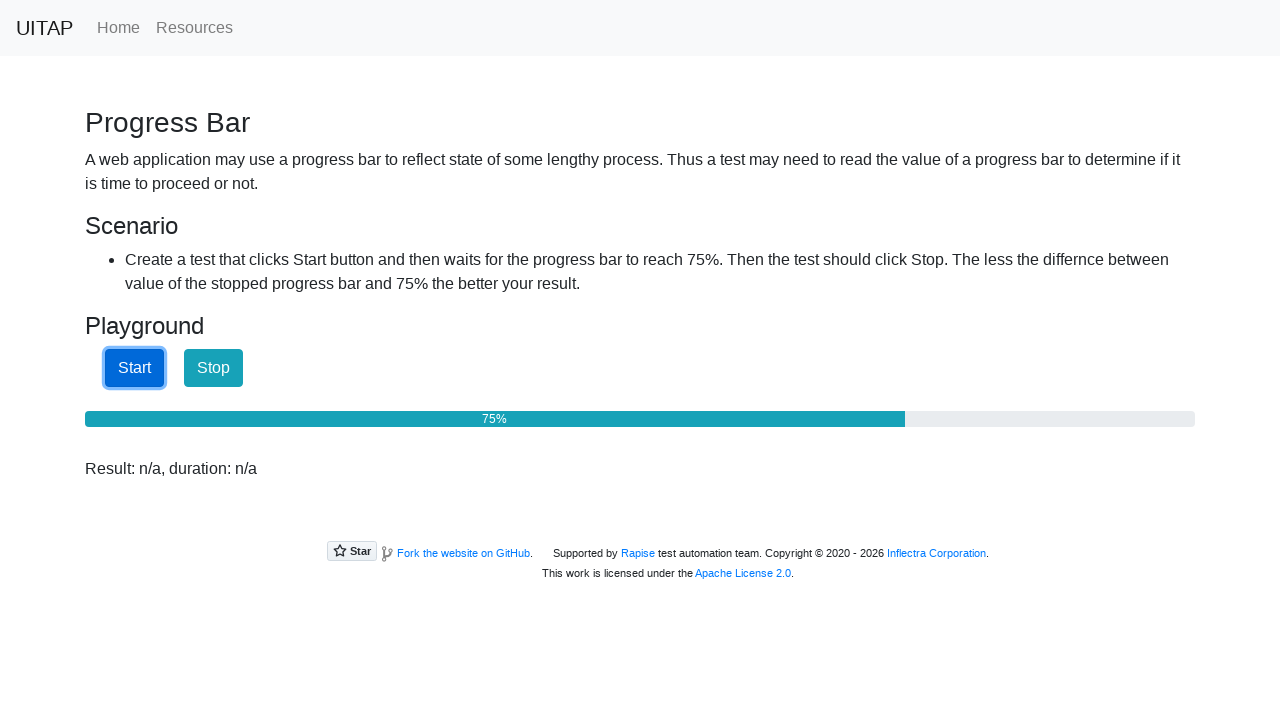

Clicked the stop button to stop progress at (214, 368) on #stopButton
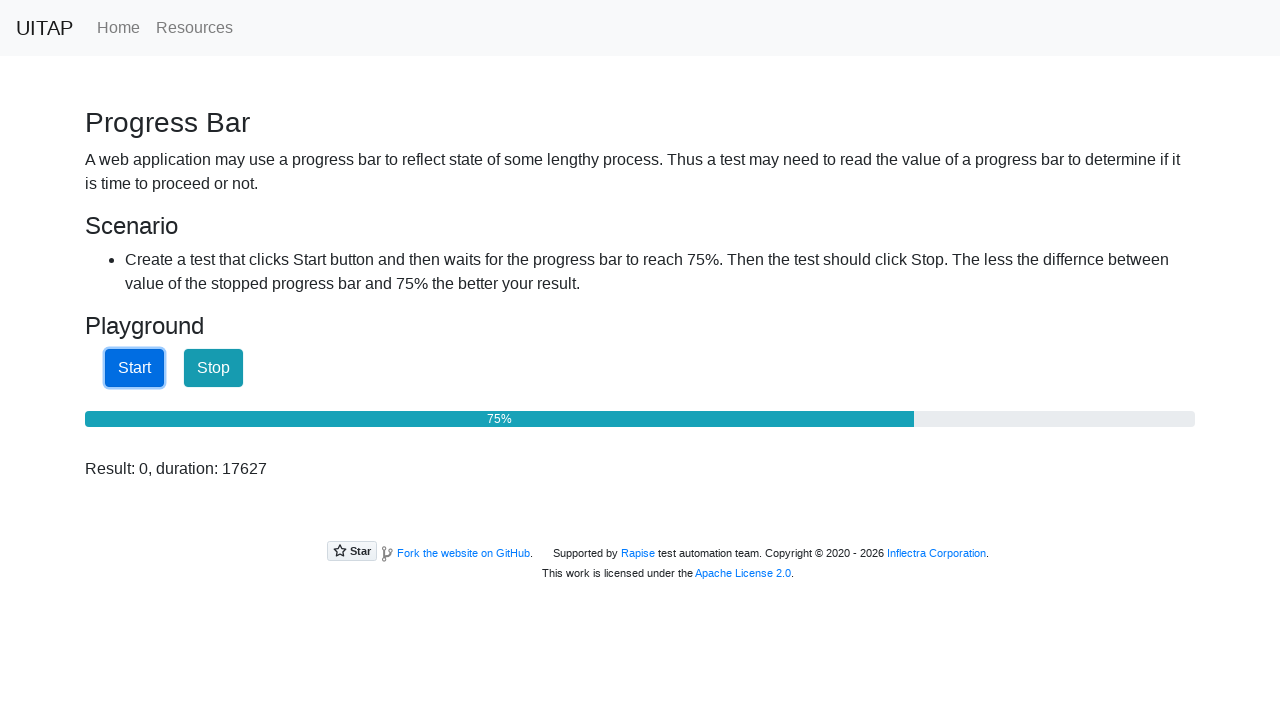

Result displayed after stopping progress bar
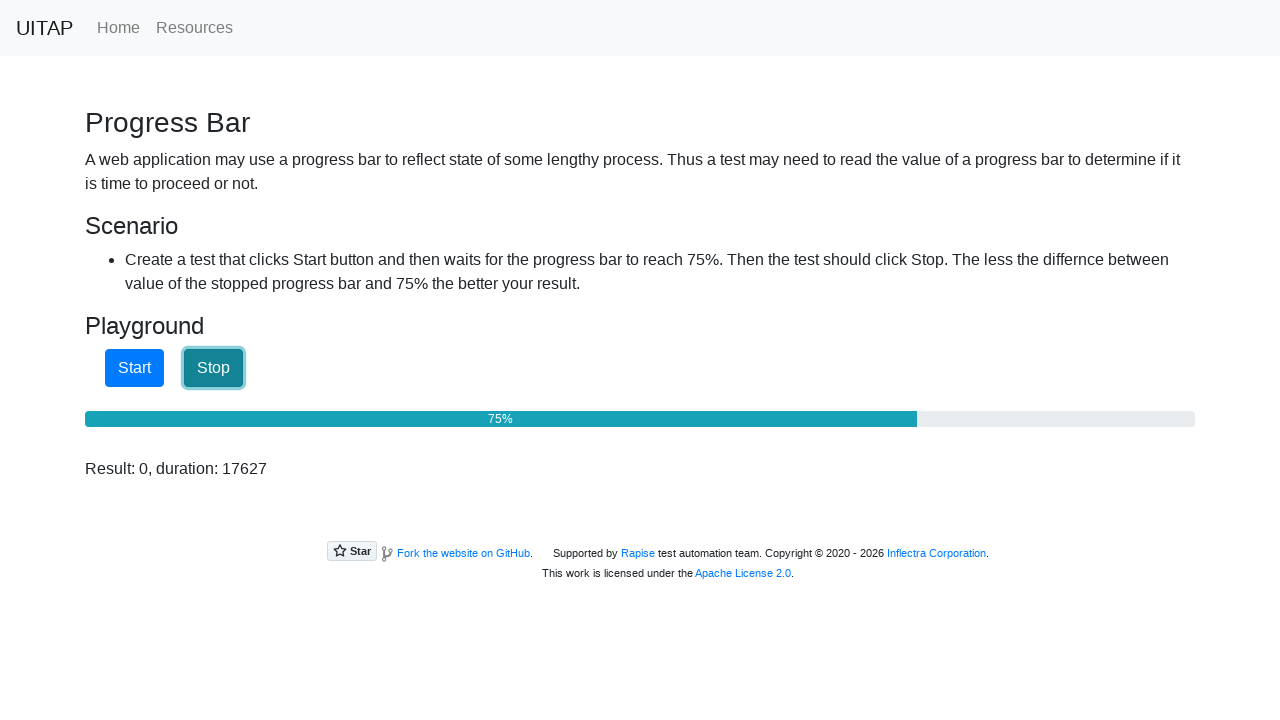

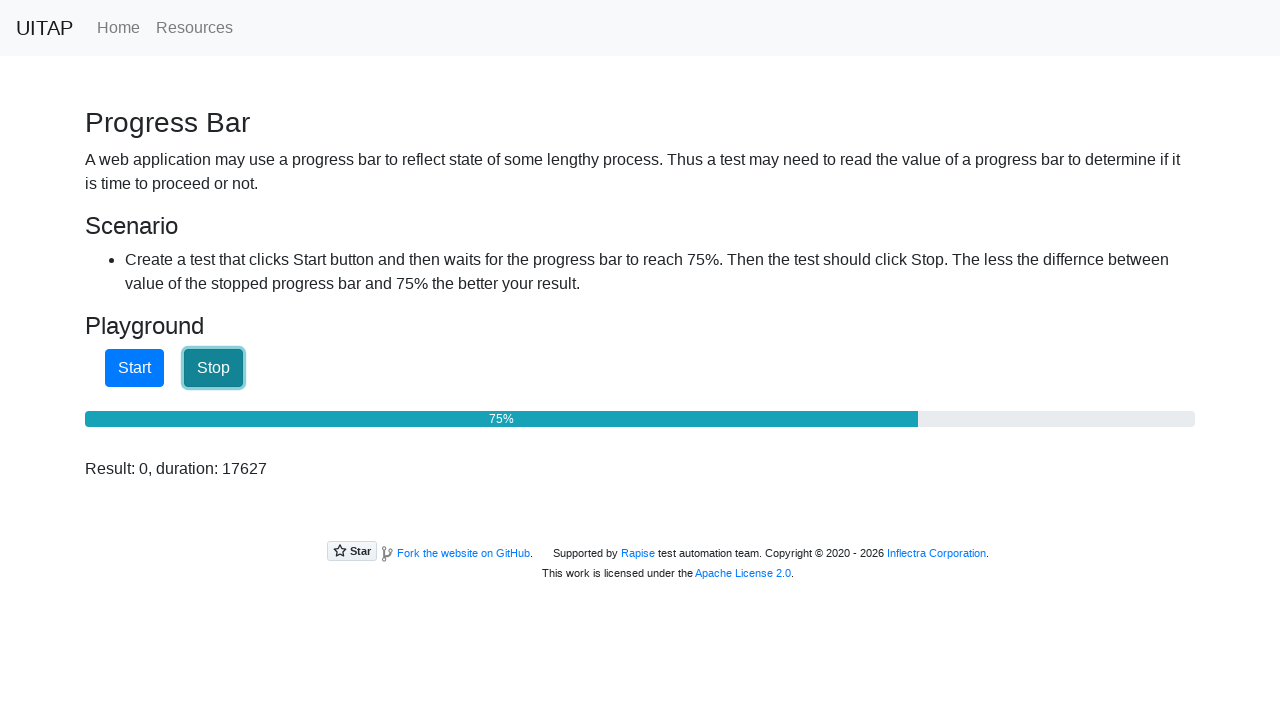